Navigates to the Heroku test application homepage and performs window maximize and minimize operations

Starting URL: https://the-internet.herokuapp.com/

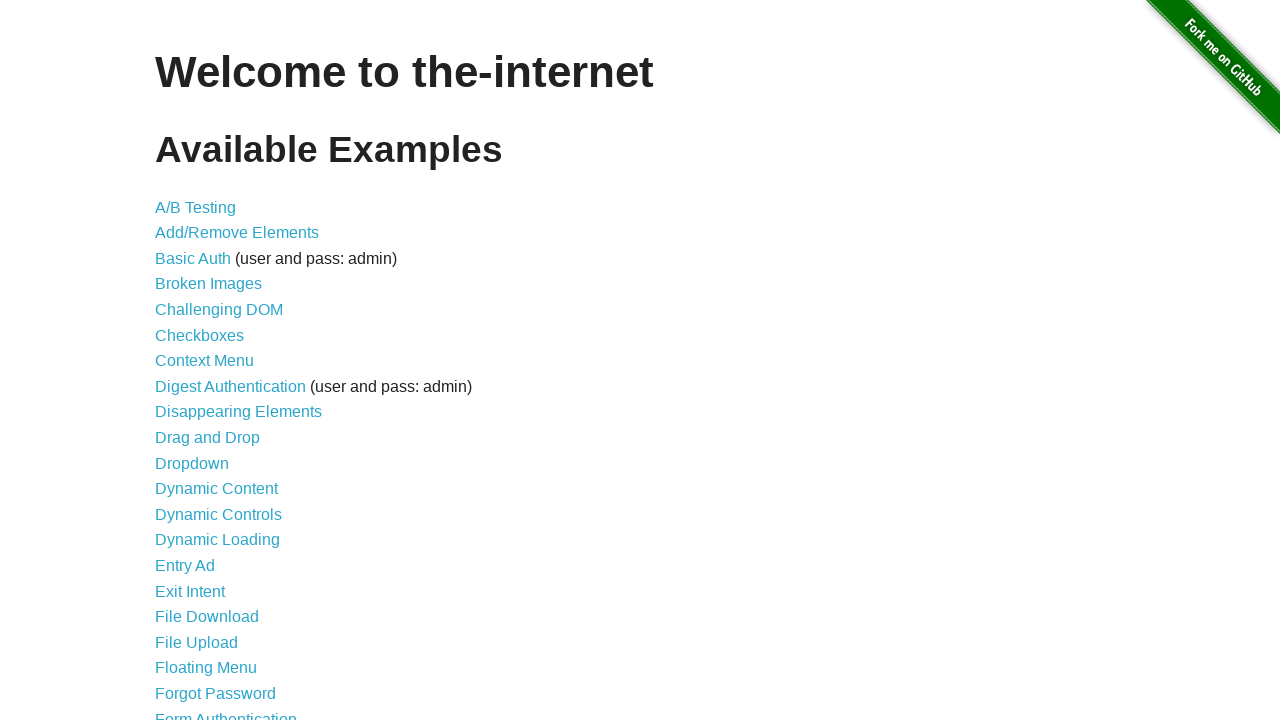

Set viewport to maximize window (1920x1080)
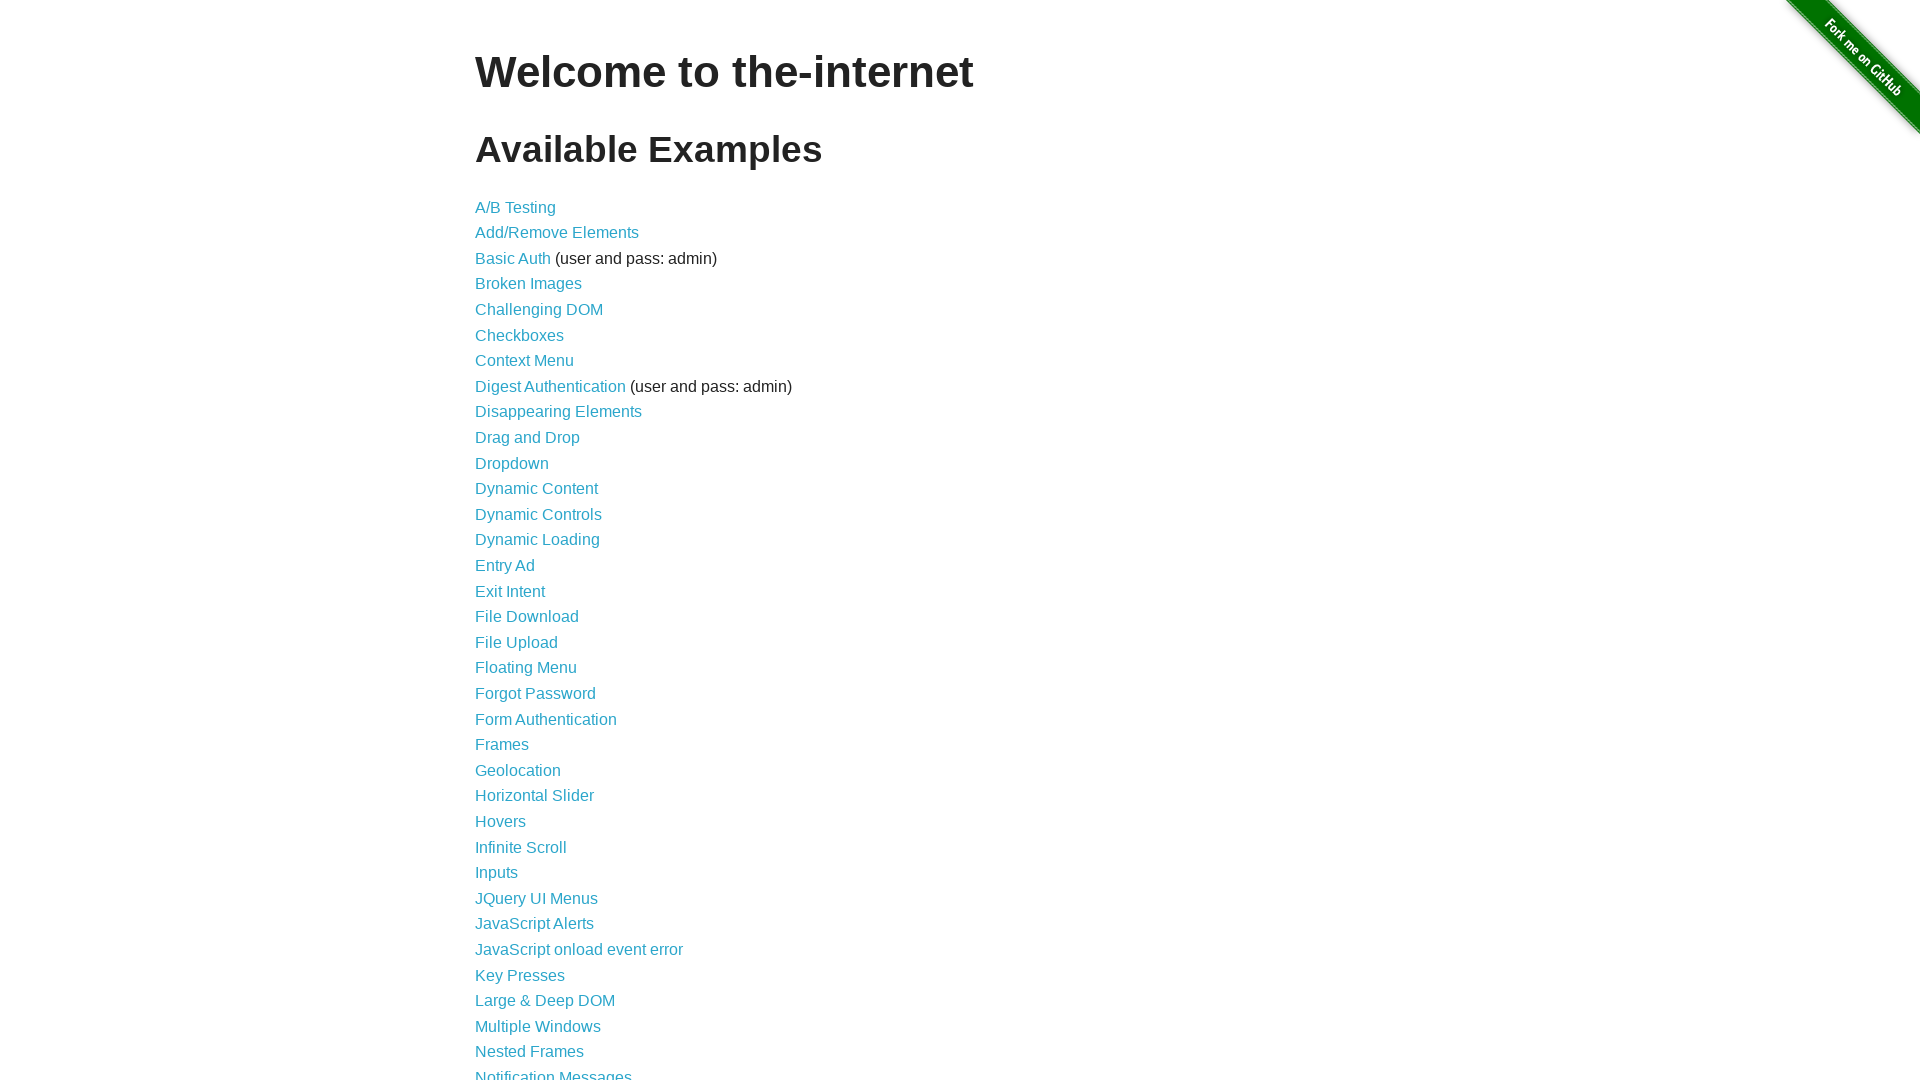

Waited for page to load (domcontentloaded)
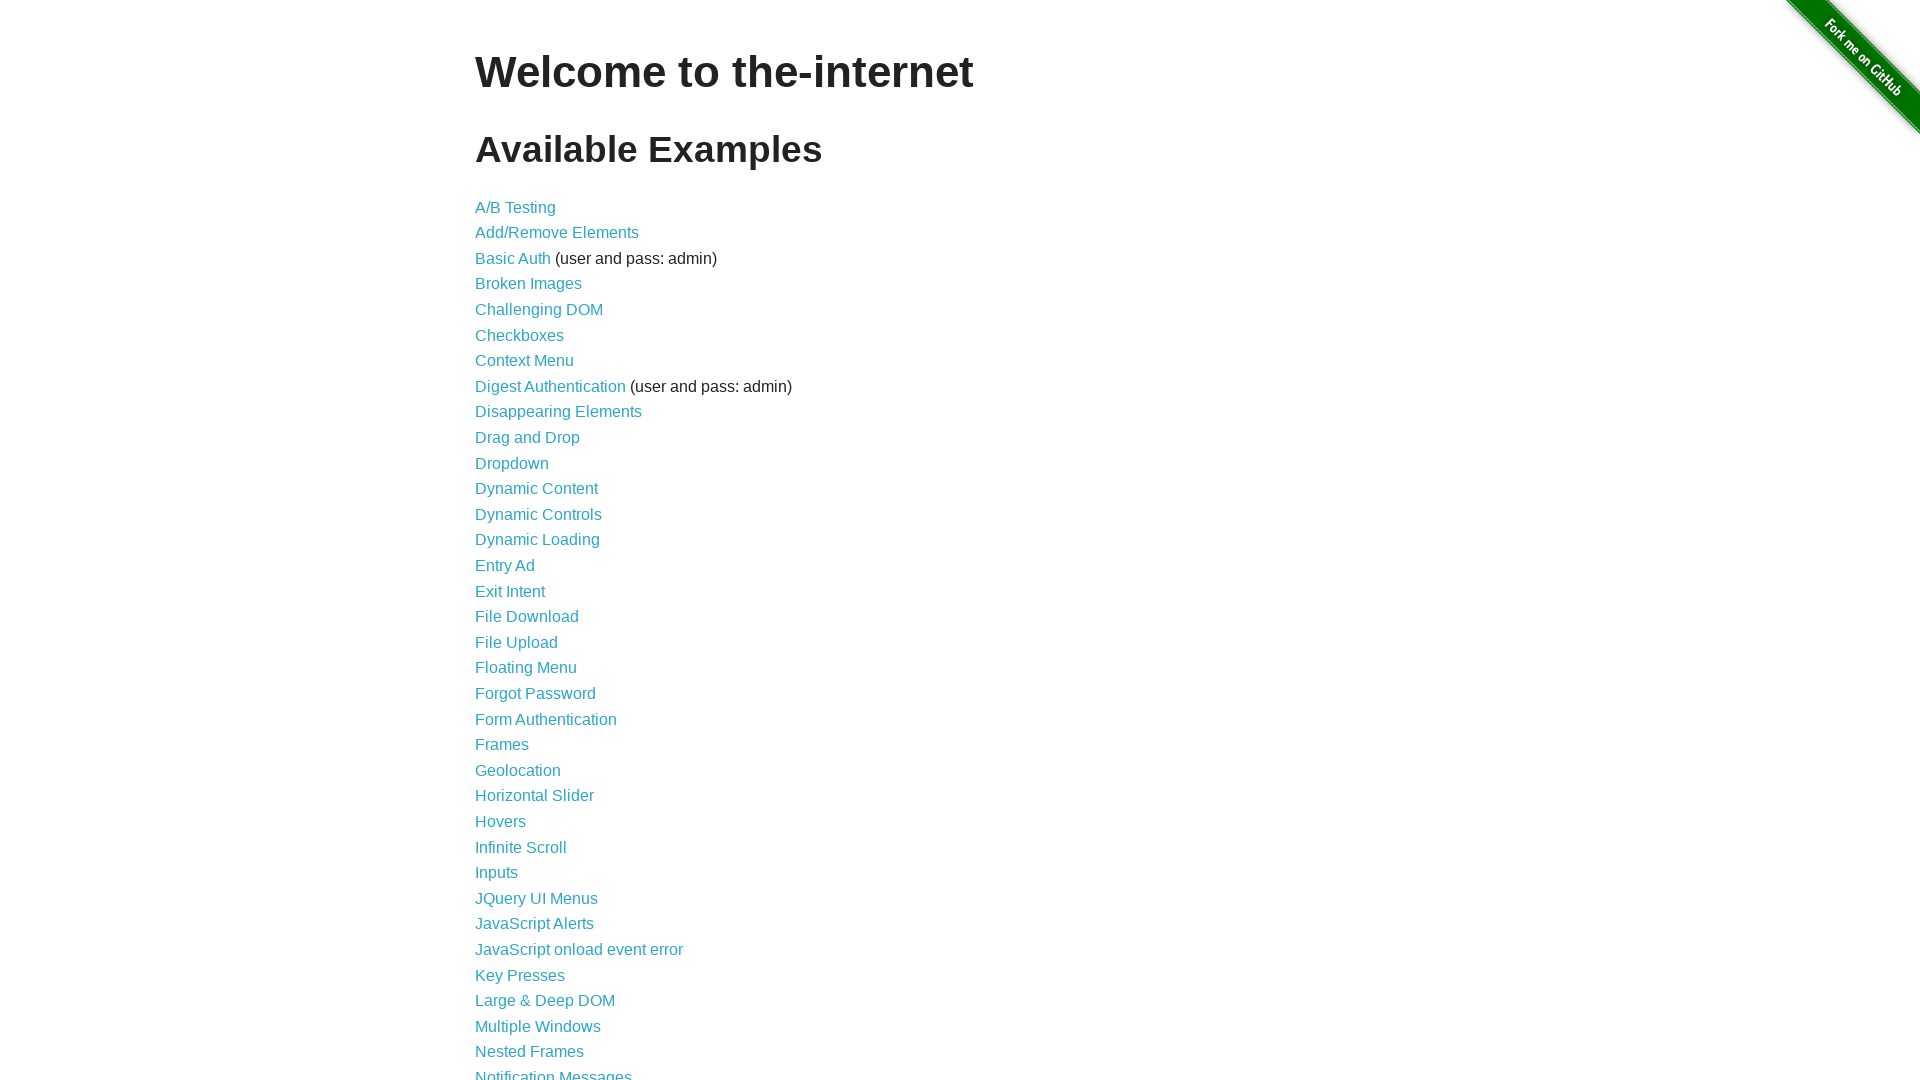

Set viewport to minimize window (800x600)
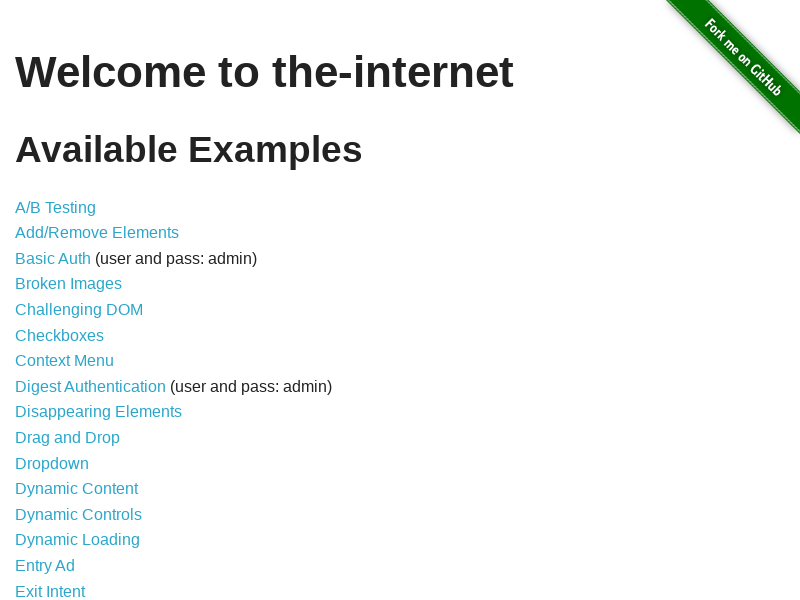

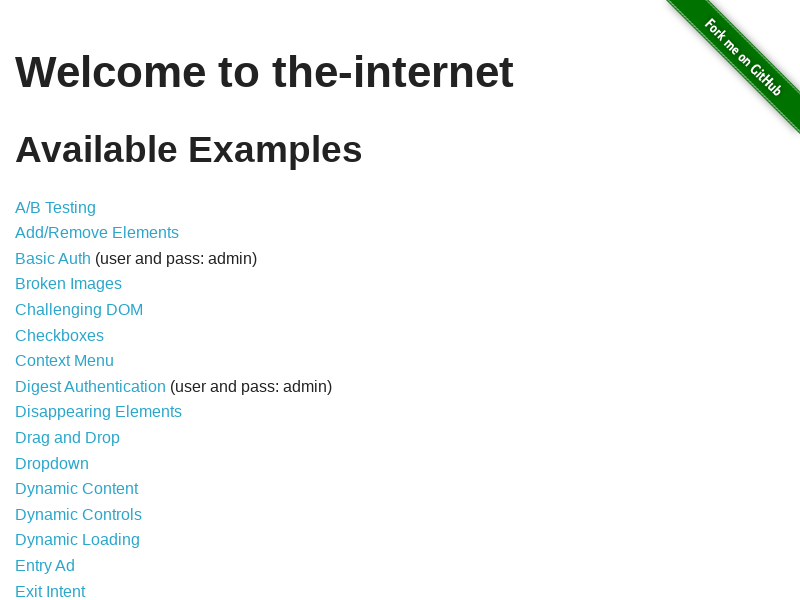